Tests the navigation flow by clicking the "Make Appointment" button on the CURA Healthcare homepage

Starting URL: https://katalon-demo-cura.herokuapp.com/

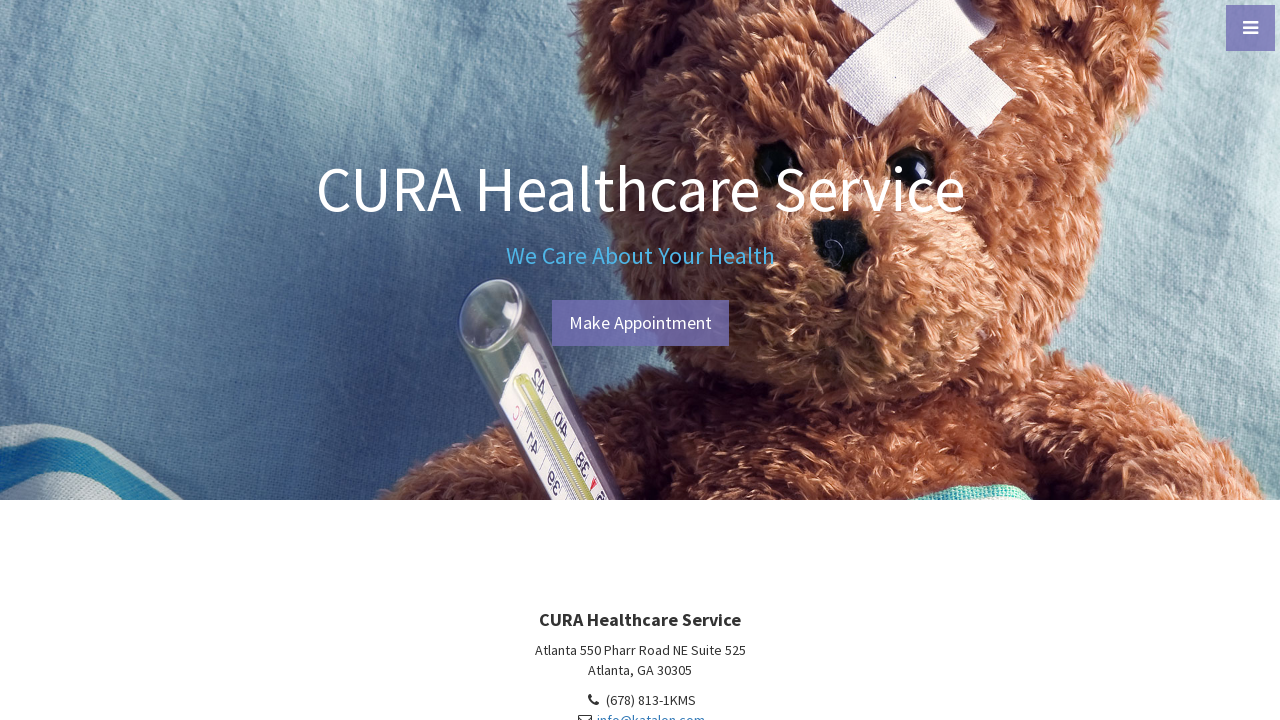

Clicked 'Make Appointment' button on CURA Healthcare homepage at (640, 323) on a#btn-make-appointment
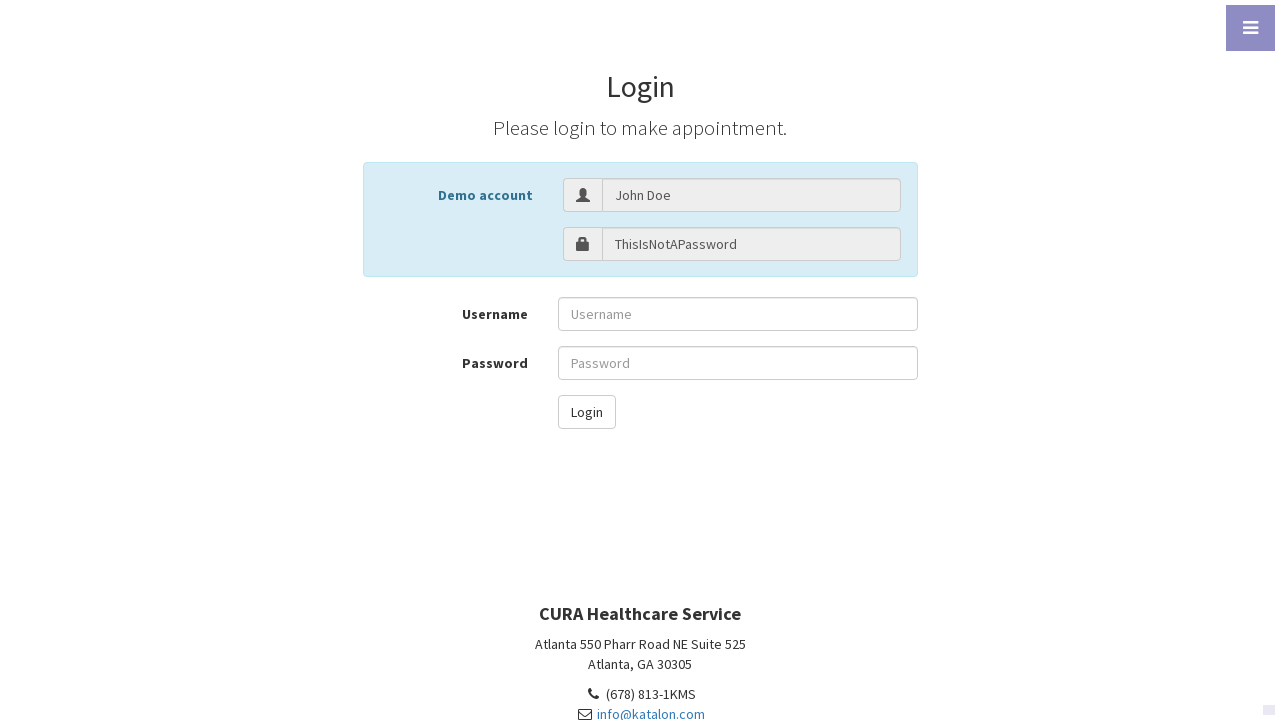

Navigation completed and page fully loaded
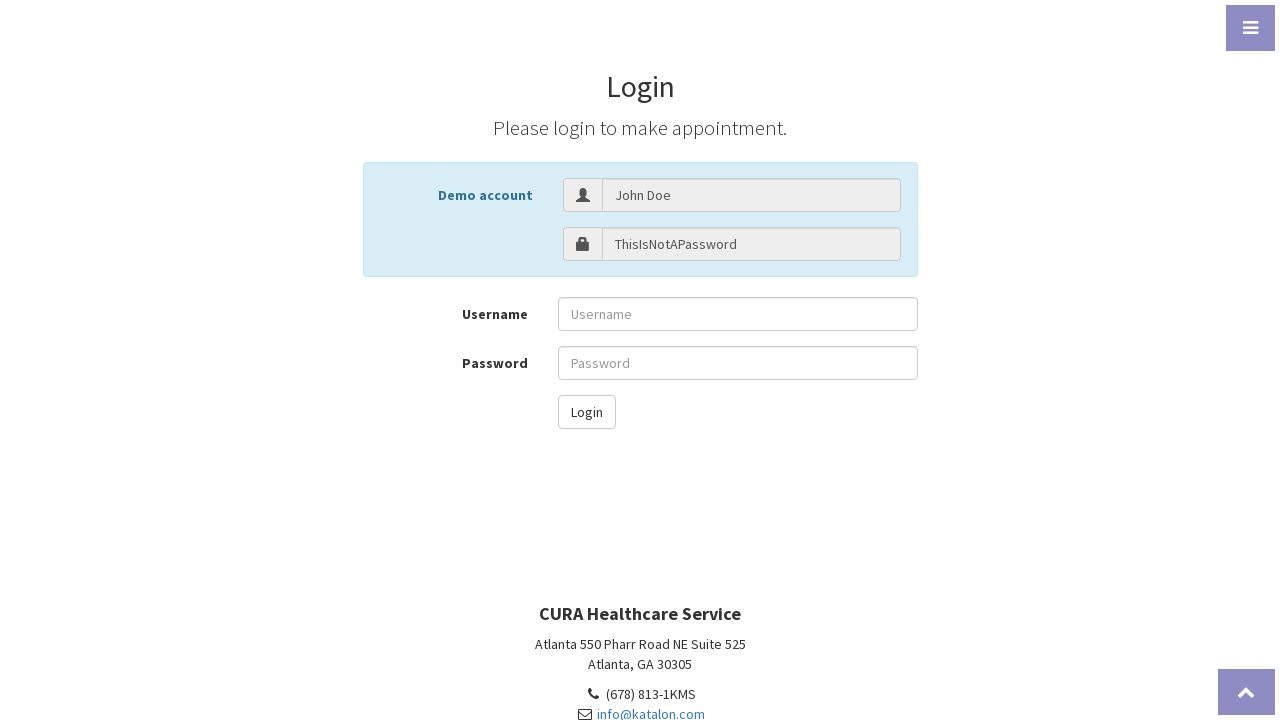

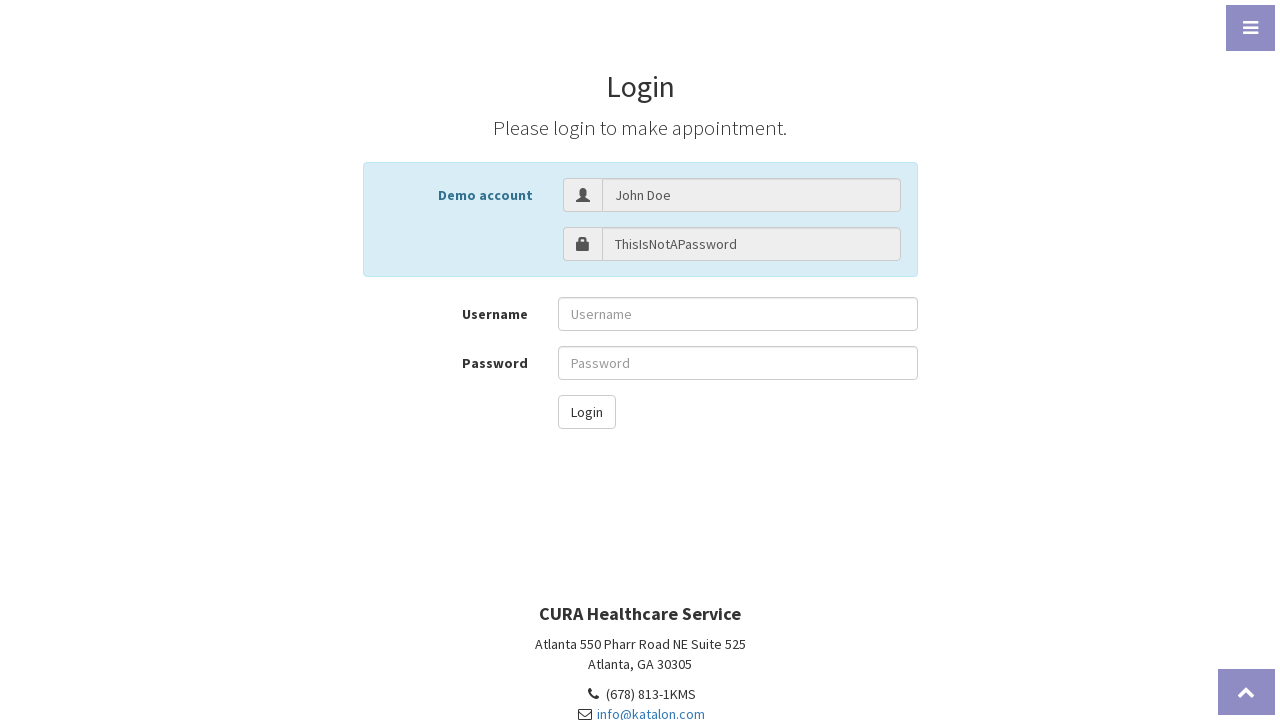